Navigates to SpiceJet website, scrolls down the page, and locates a logo element to verify its presence and properties

Starting URL: https://www.spicejet.com/

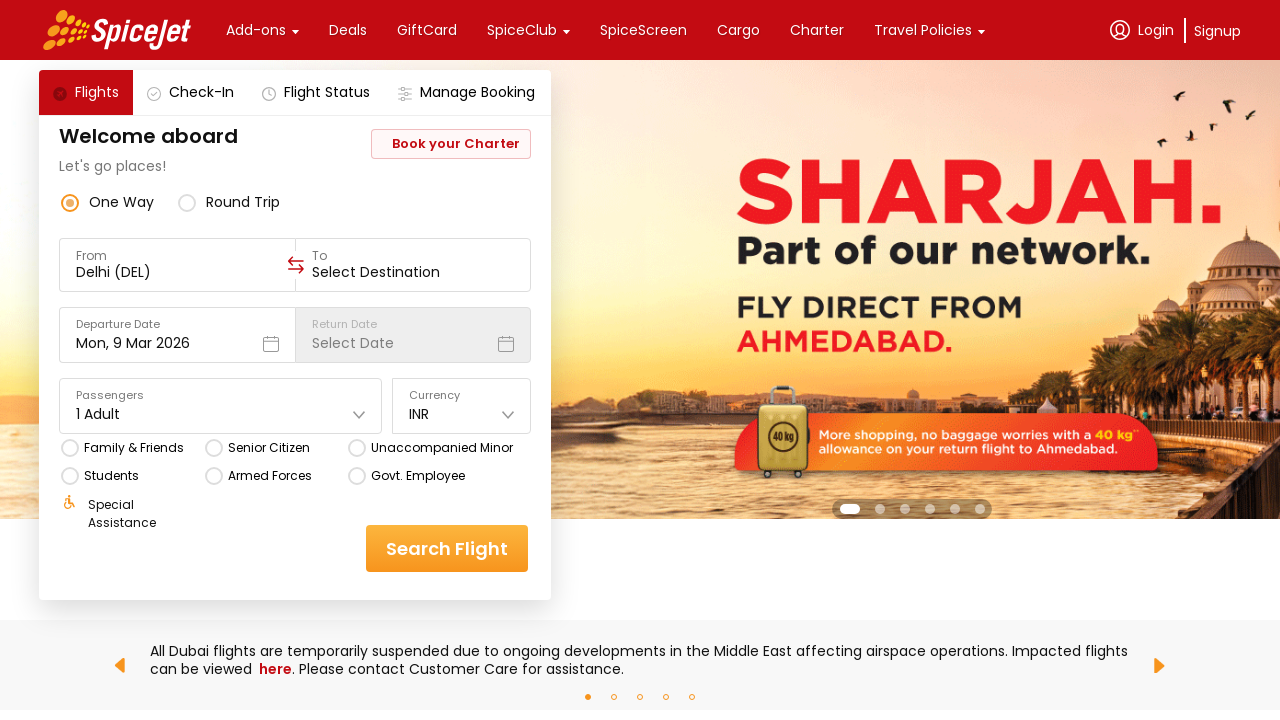

Scrolled down the page to 500px
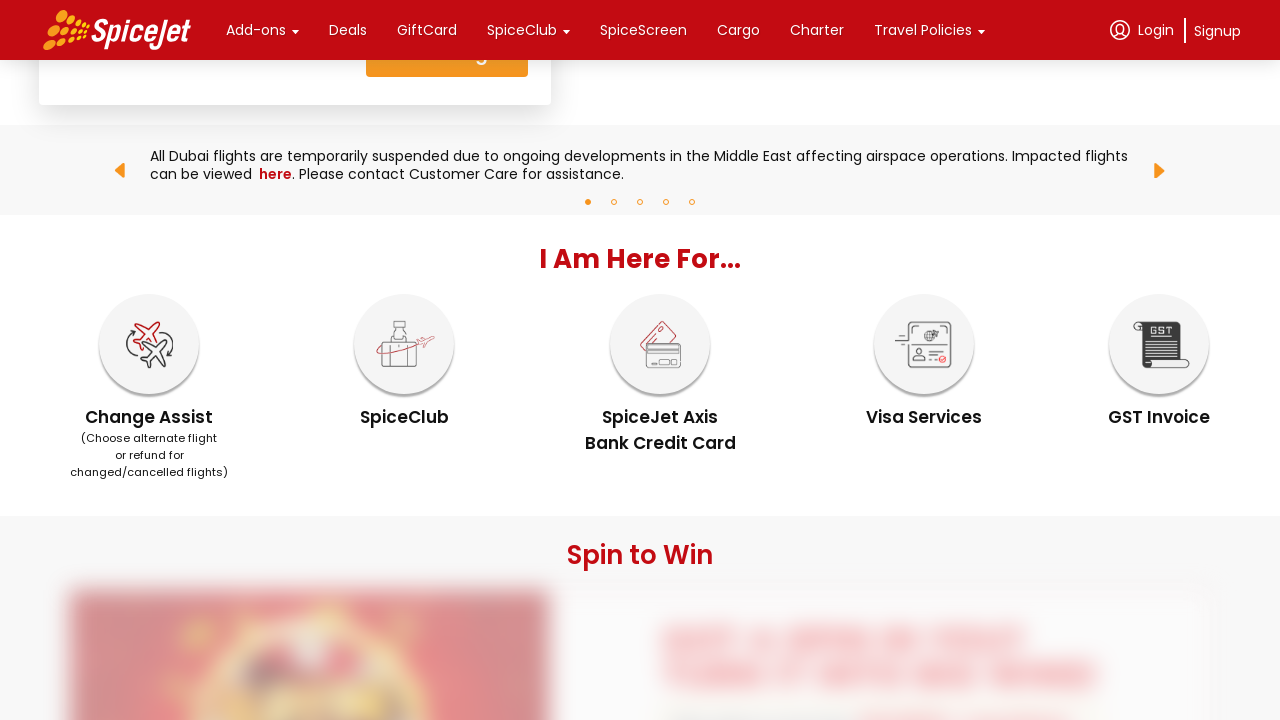

Waited 2 seconds for page content to load after scroll
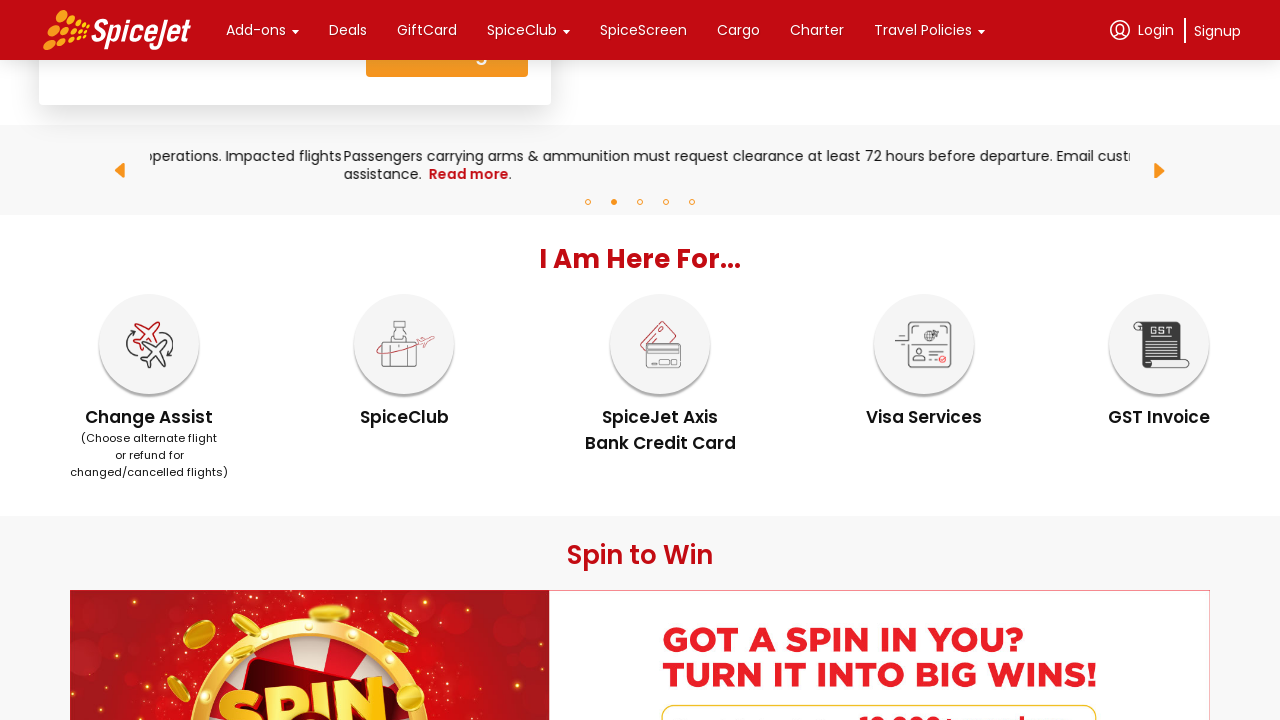

Located the logo element with alt='spin'
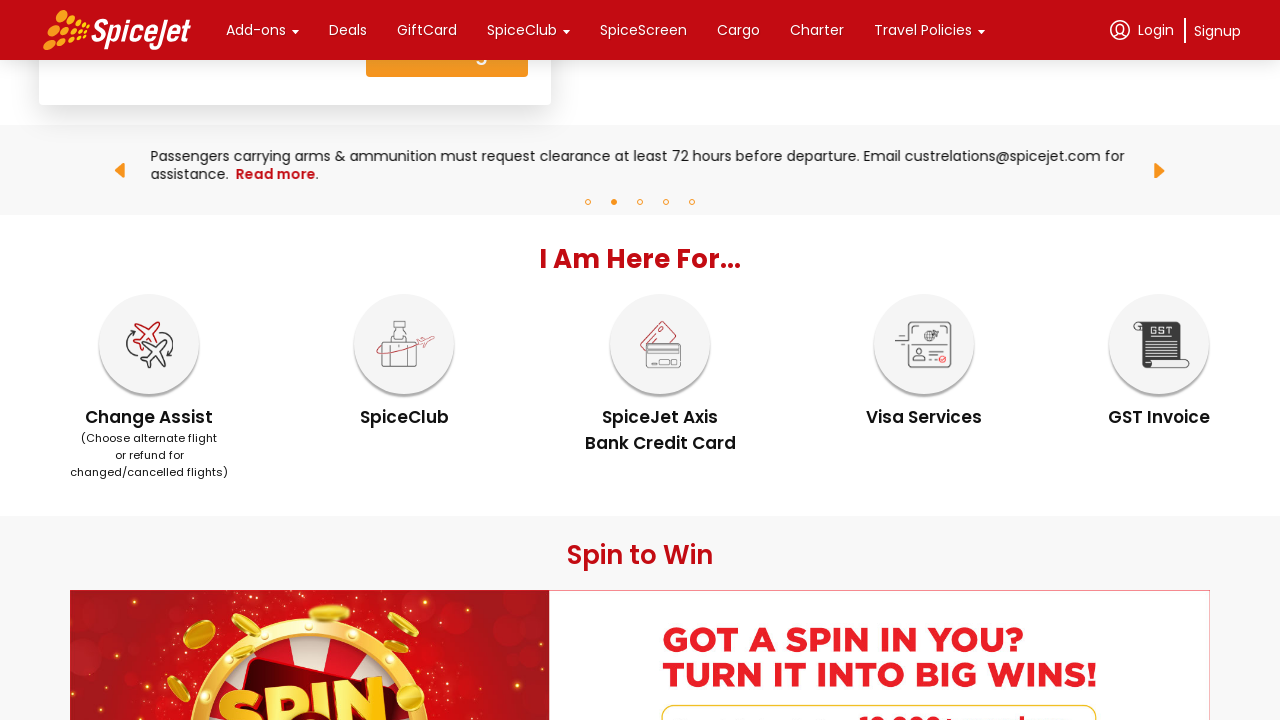

Logo element is now visible
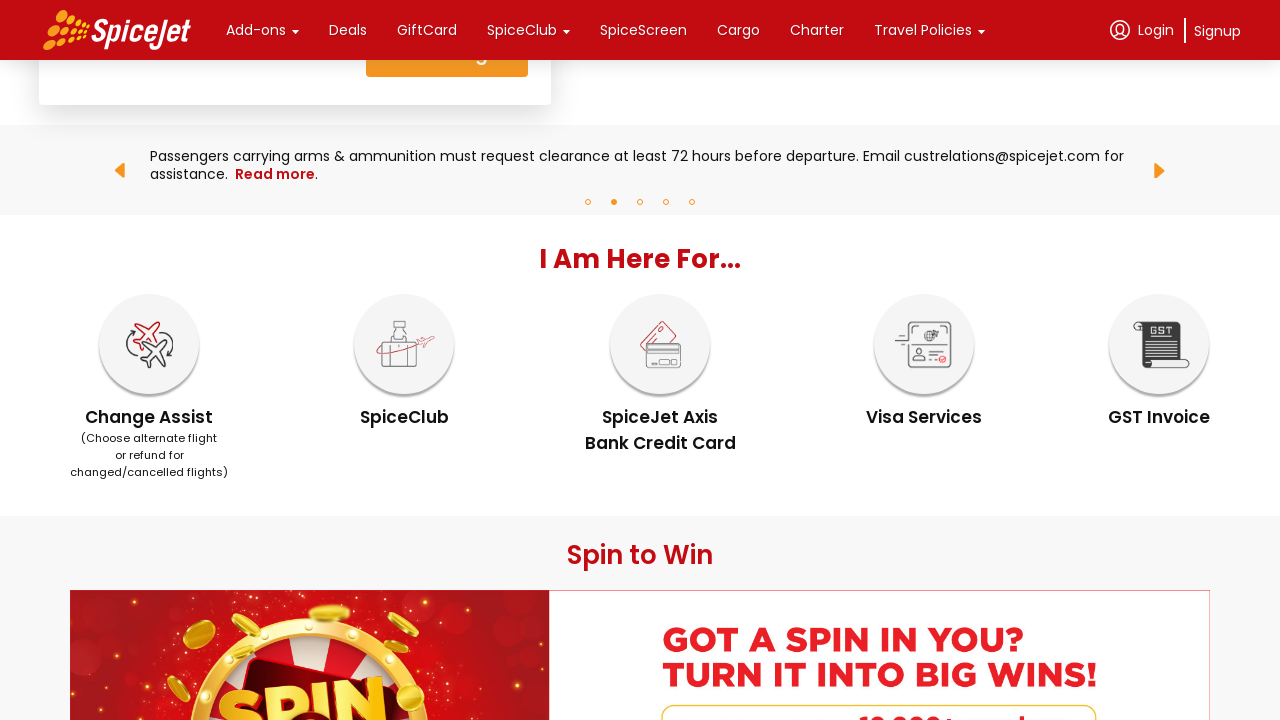

Retrieved bounding box properties of the logo element
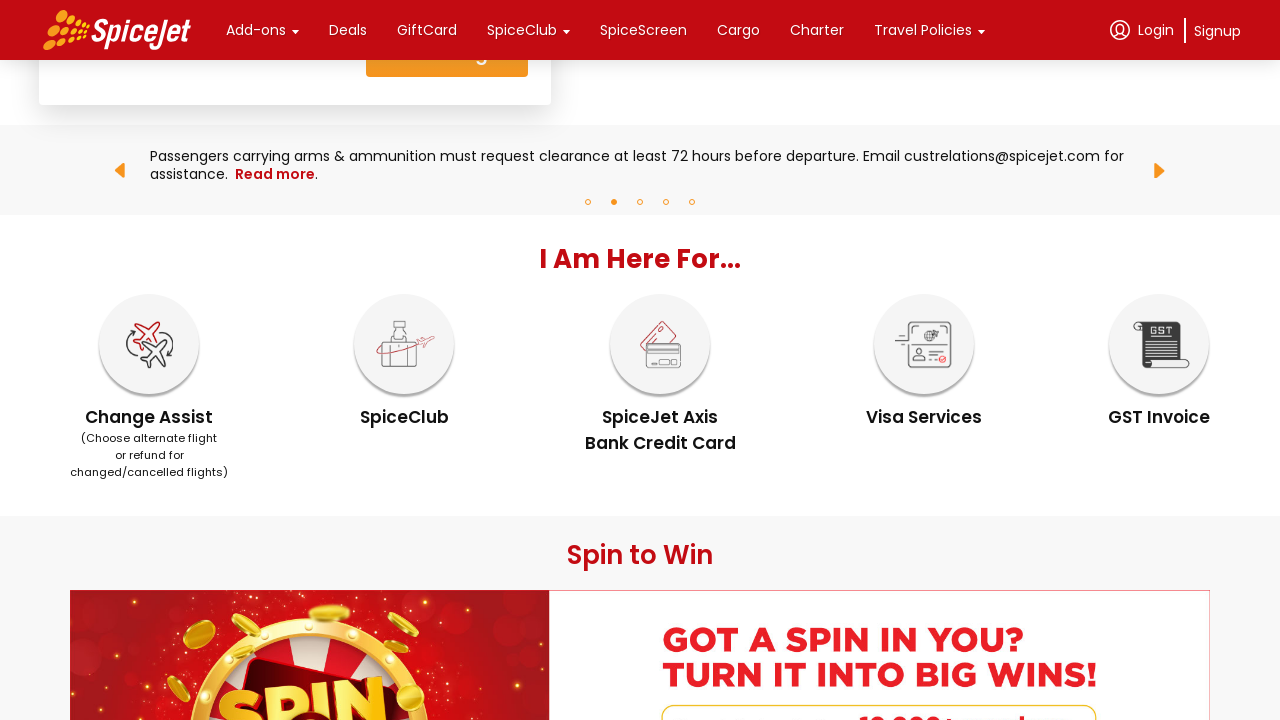

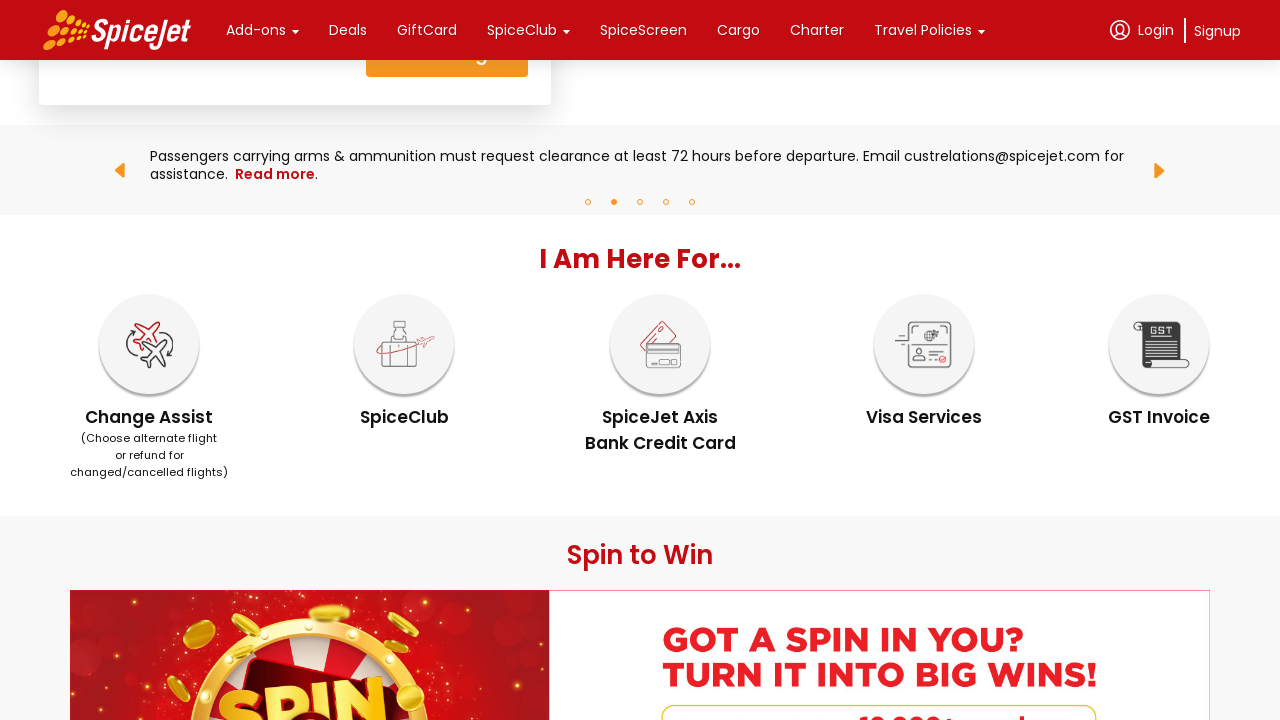